Navigates to Python.org, verifies the page title, then clicks on the PyPI link in the header and verifies navigation to PyPI.org

Starting URL: https://www.python.org/

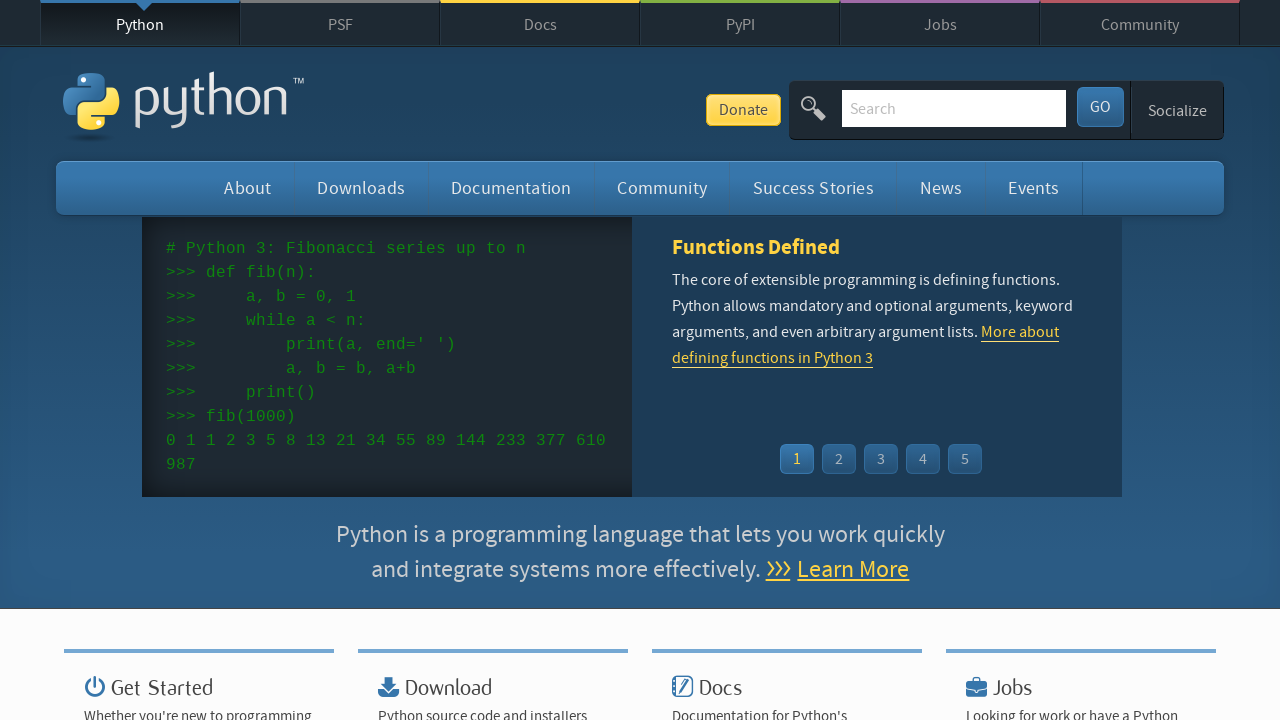

Verified page title is 'Welcome to Python.org'
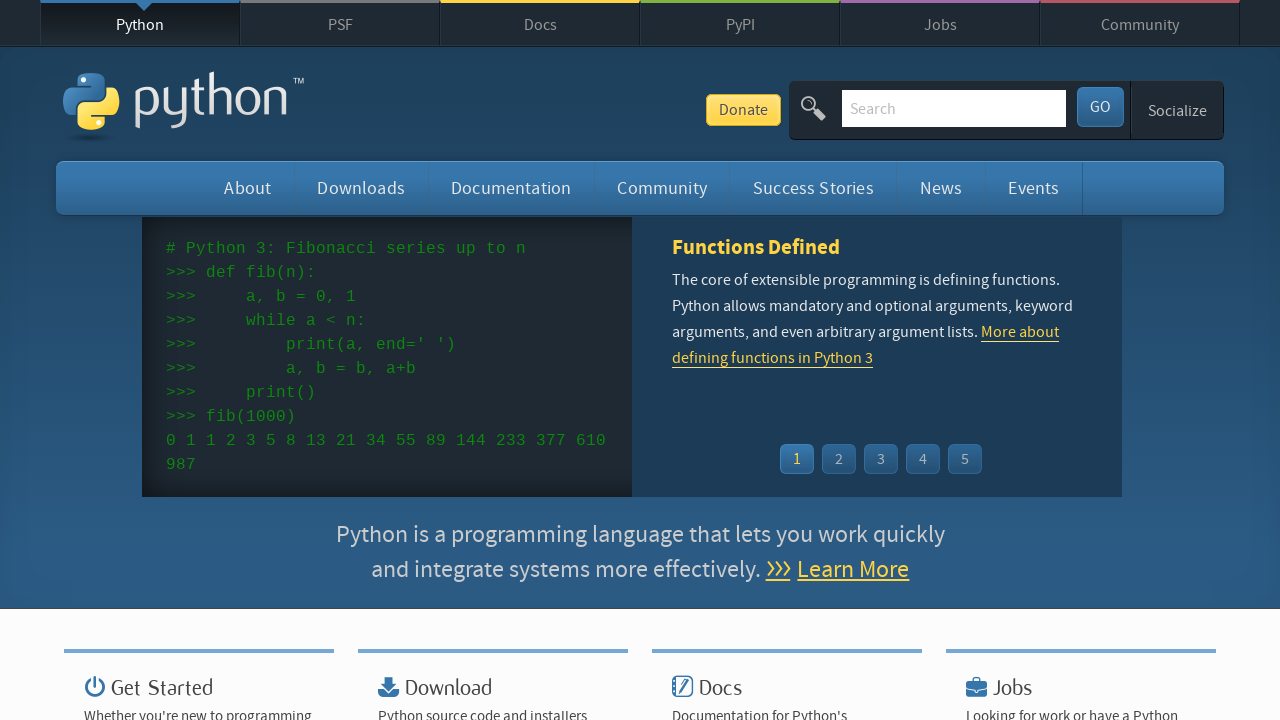

Clicked on PyPI link in header at (740, 24) on #top > nav > ul > li.pypi-meta > a
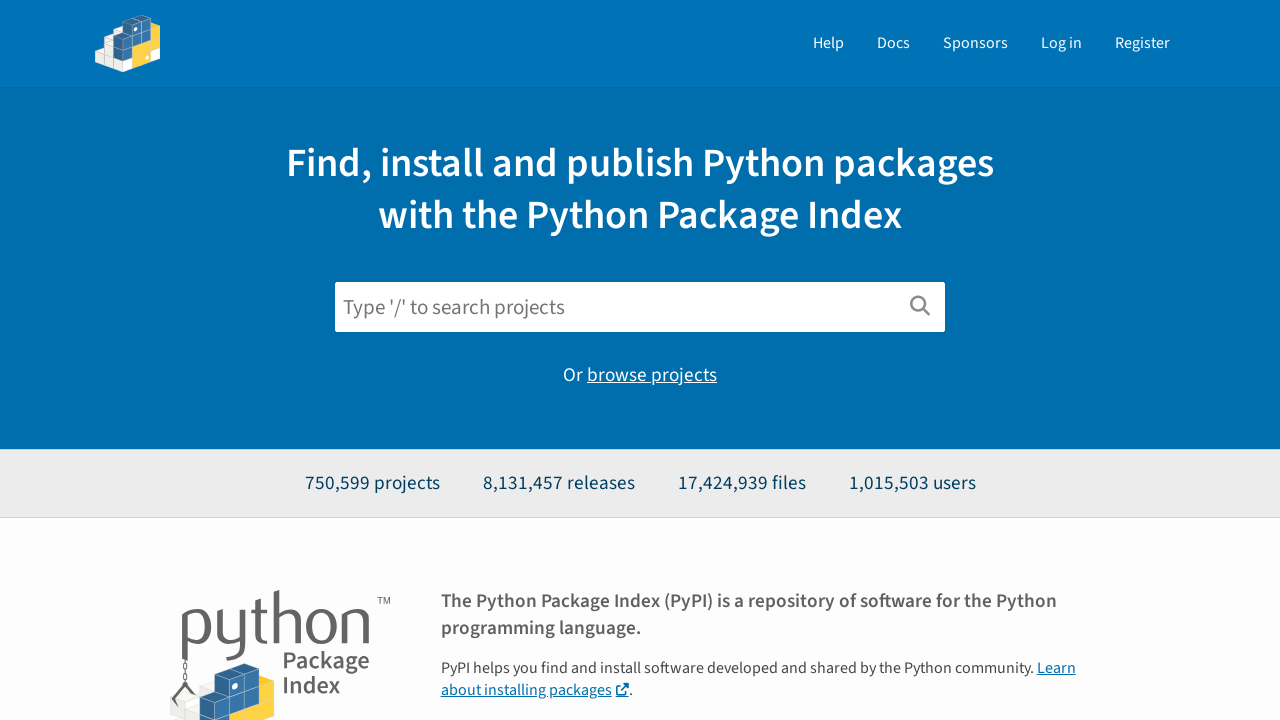

Waited for navigation to PyPI.org
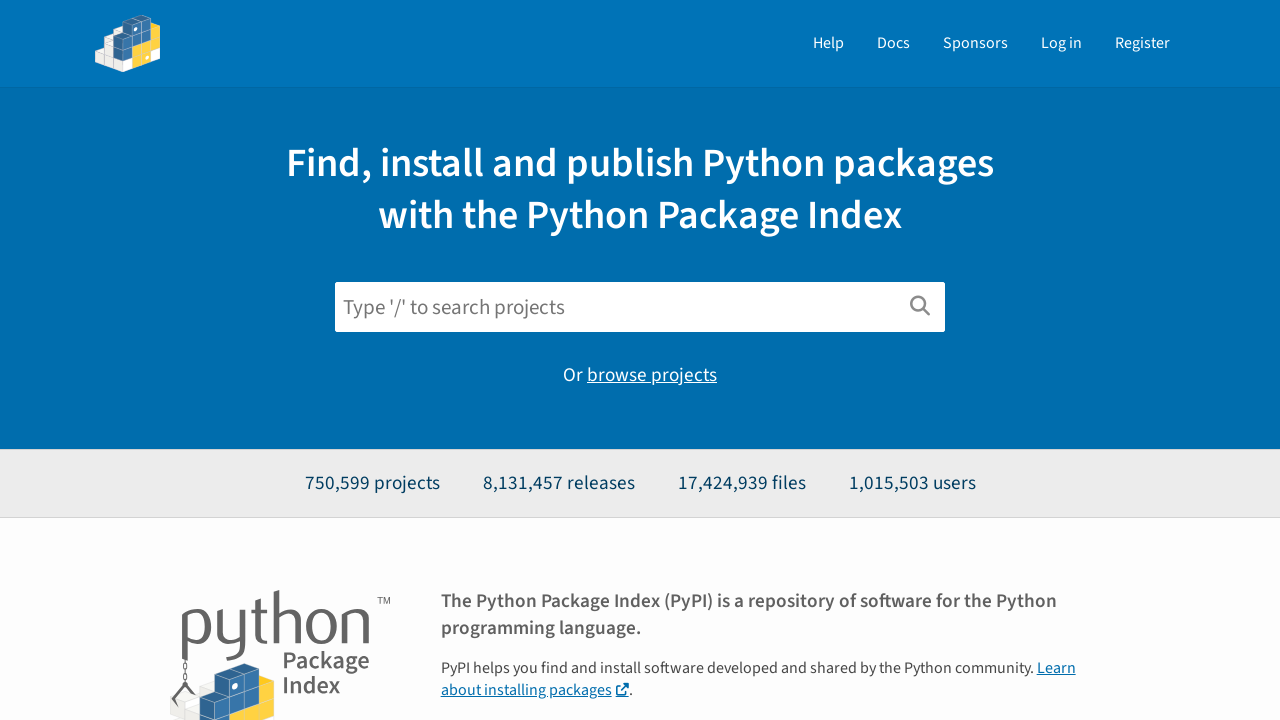

Verified successful navigation to https://pypi.org/
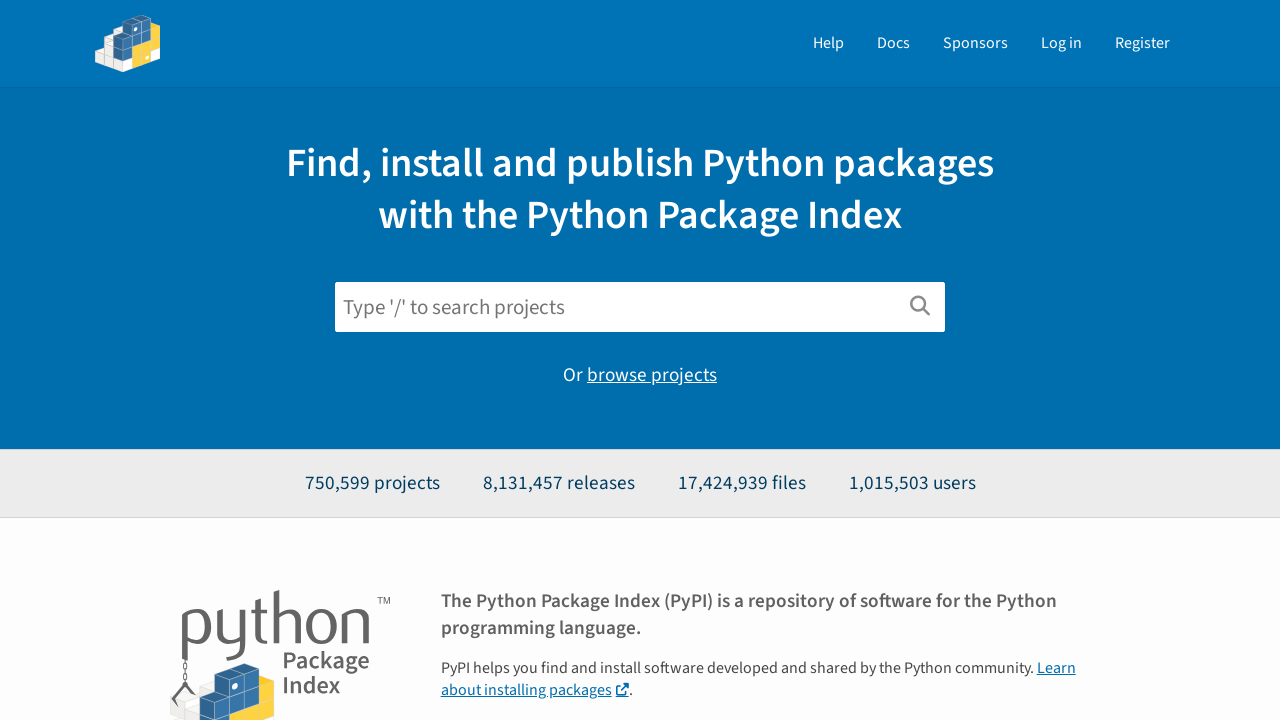

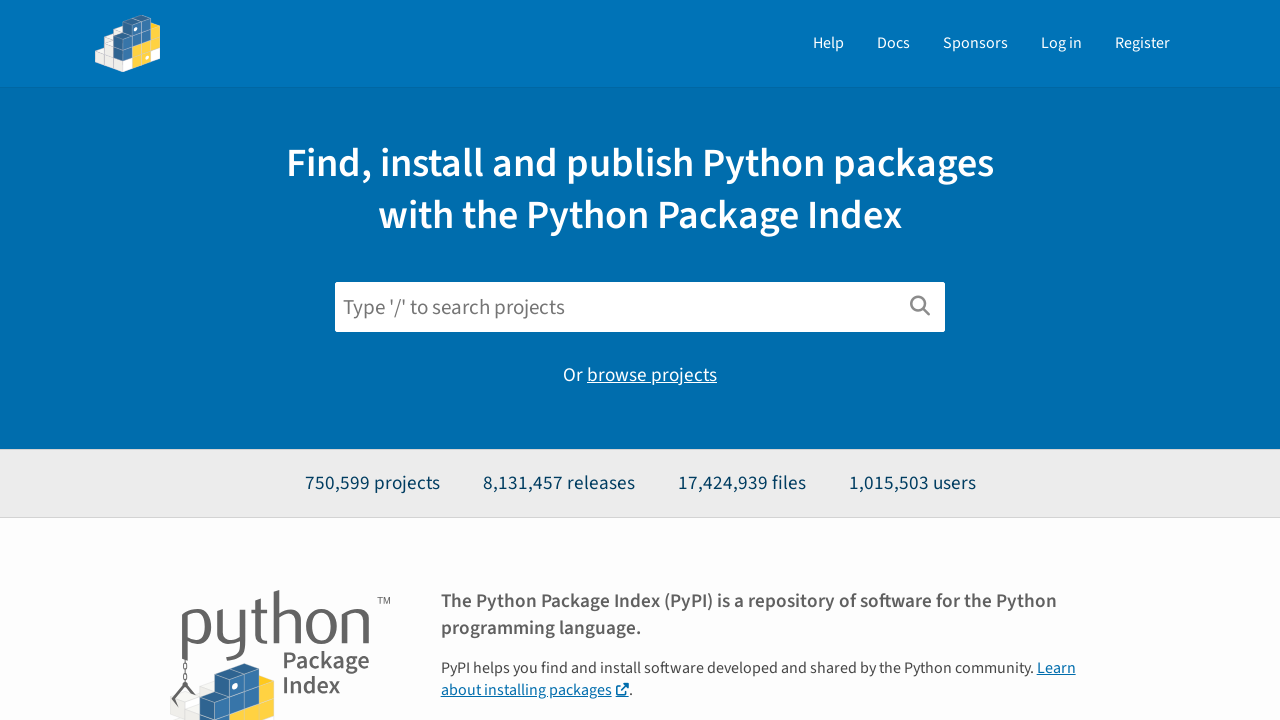